Navigates to Rediff Money gainers page, reads table headers and rows, then clicks on a specific company link in the third row

Starting URL: https://money.rediff.com/gainers/bse/daily/groupa?src=gain_lose

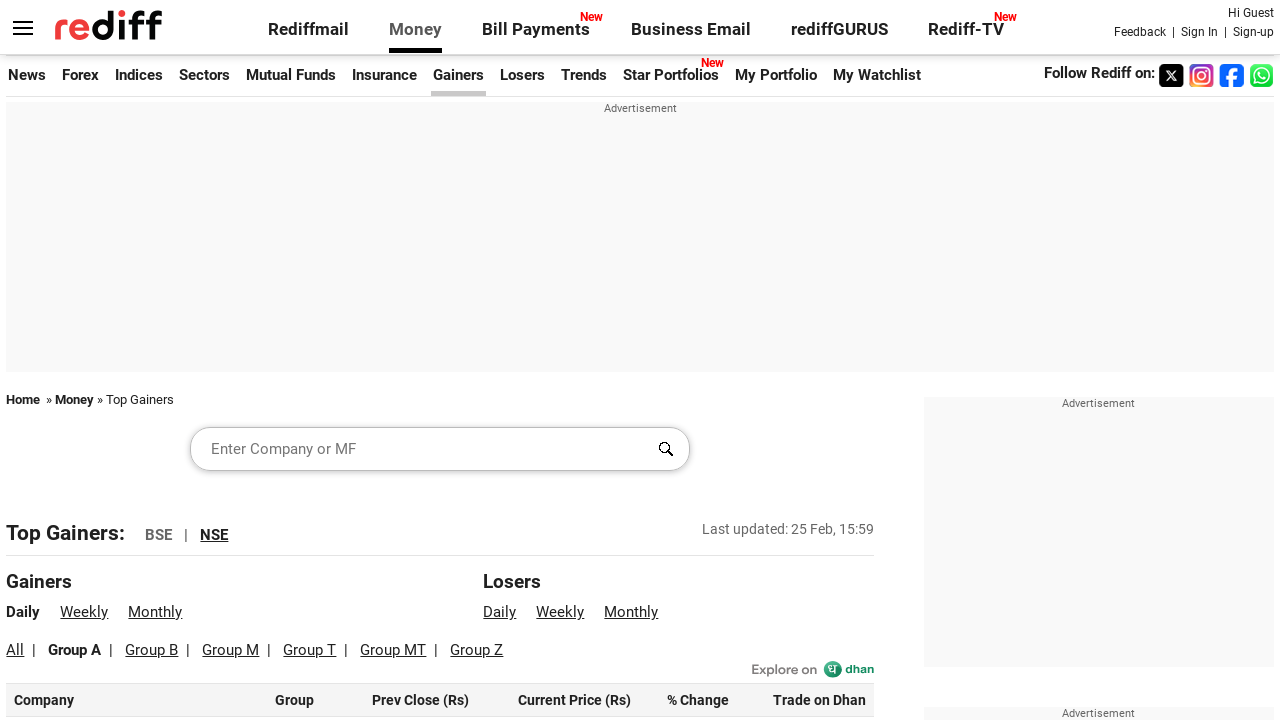

Located all table headers from Rediff Money gainers page
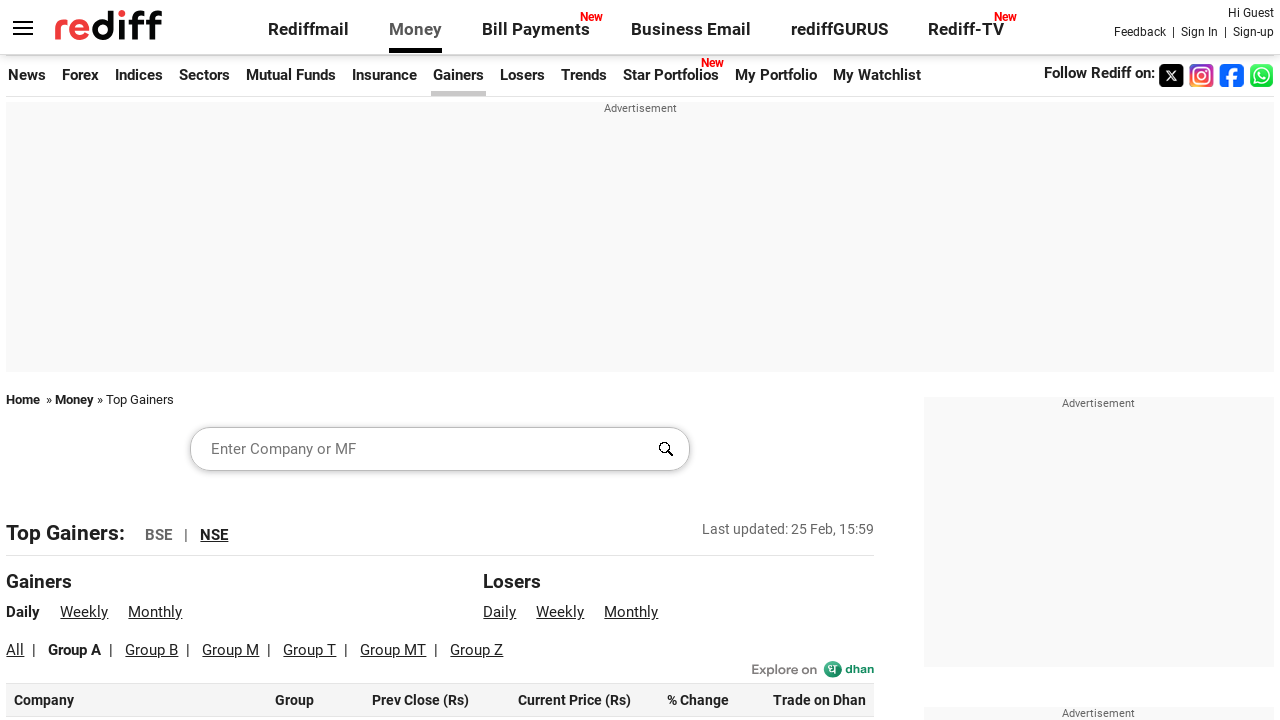

Located all table rows - Total rows: 100
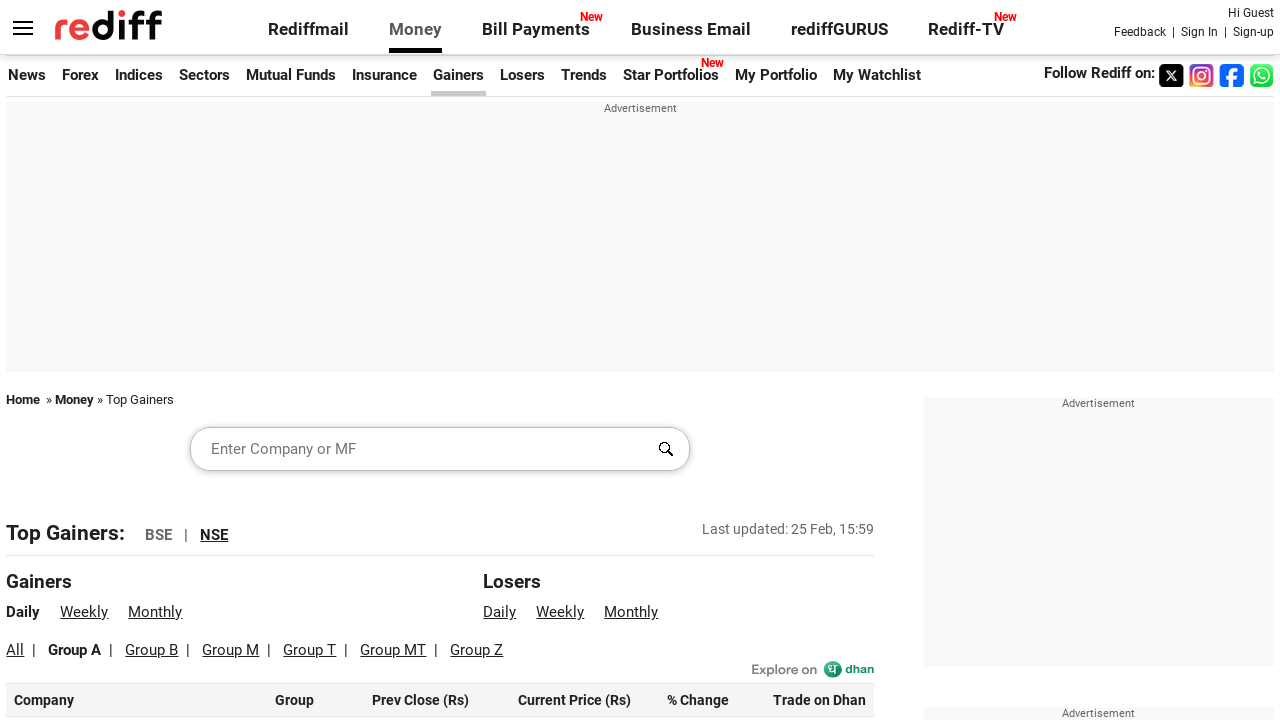

Retrieved text content from second row of gainers table
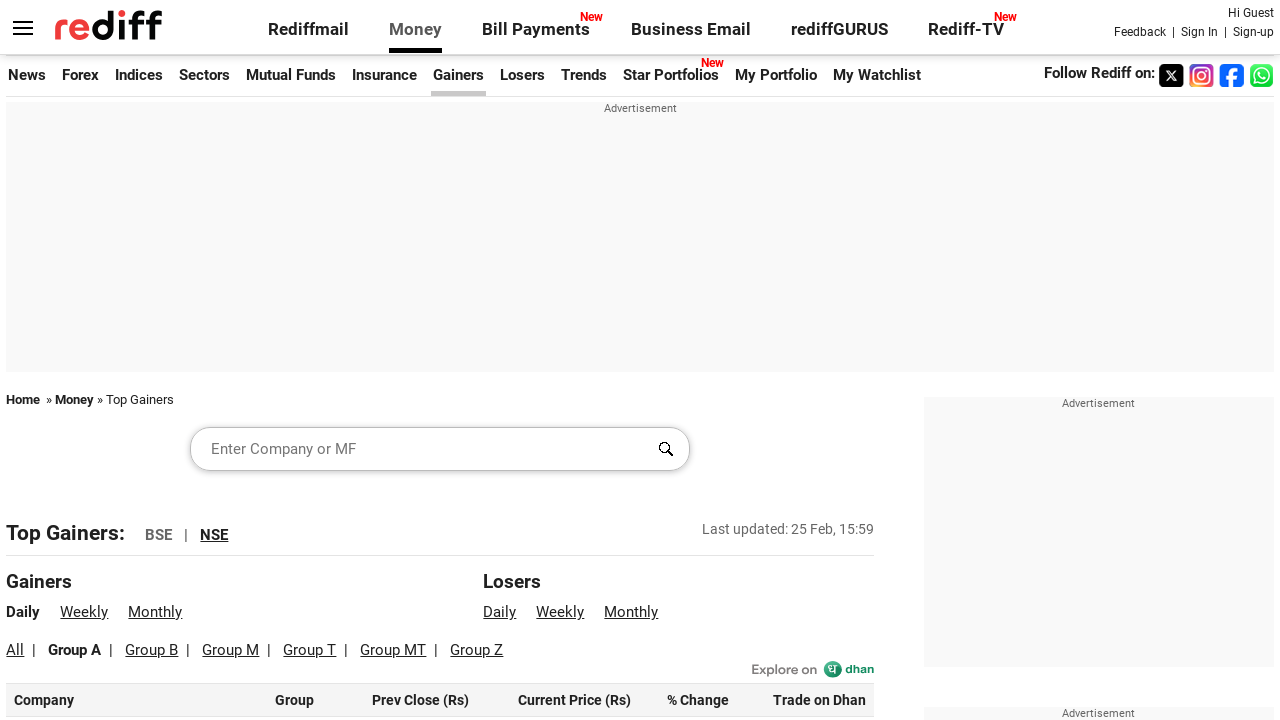

Retrieved company name from third row: Jindal Saw
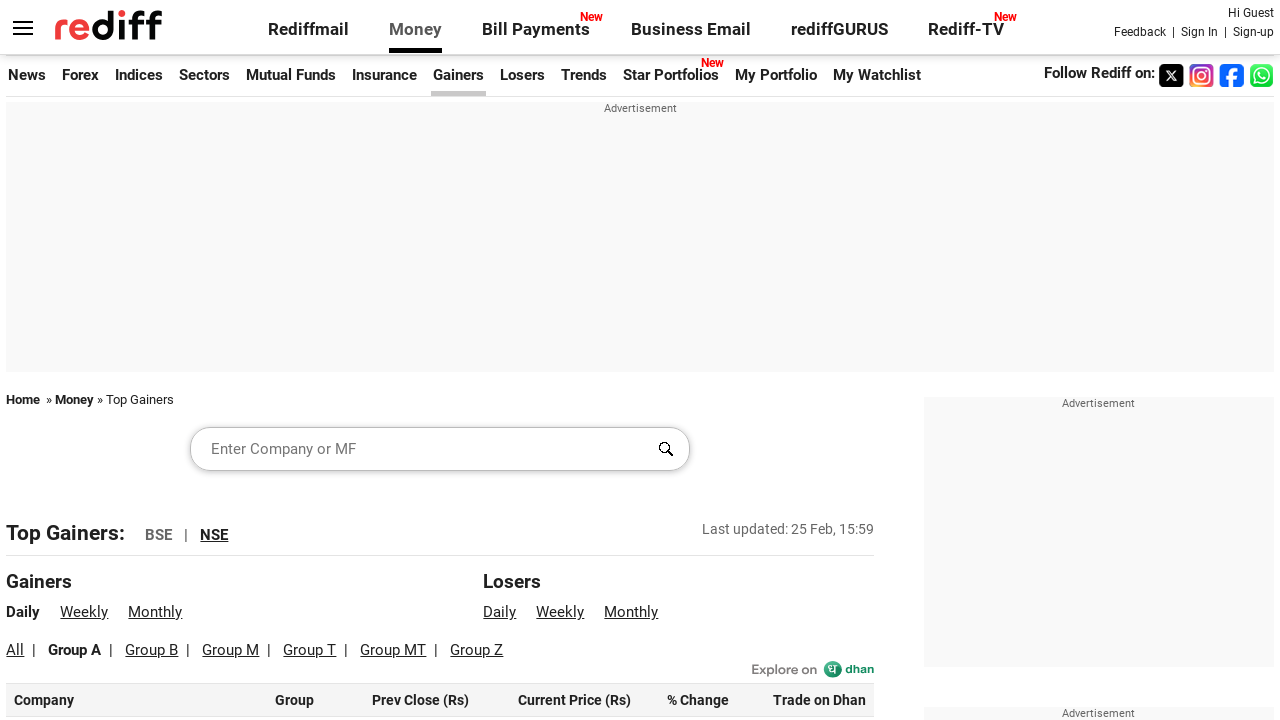

Clicked on company link 'Jindal Saw' from third row at (48, 360) on text=Jindal Saw
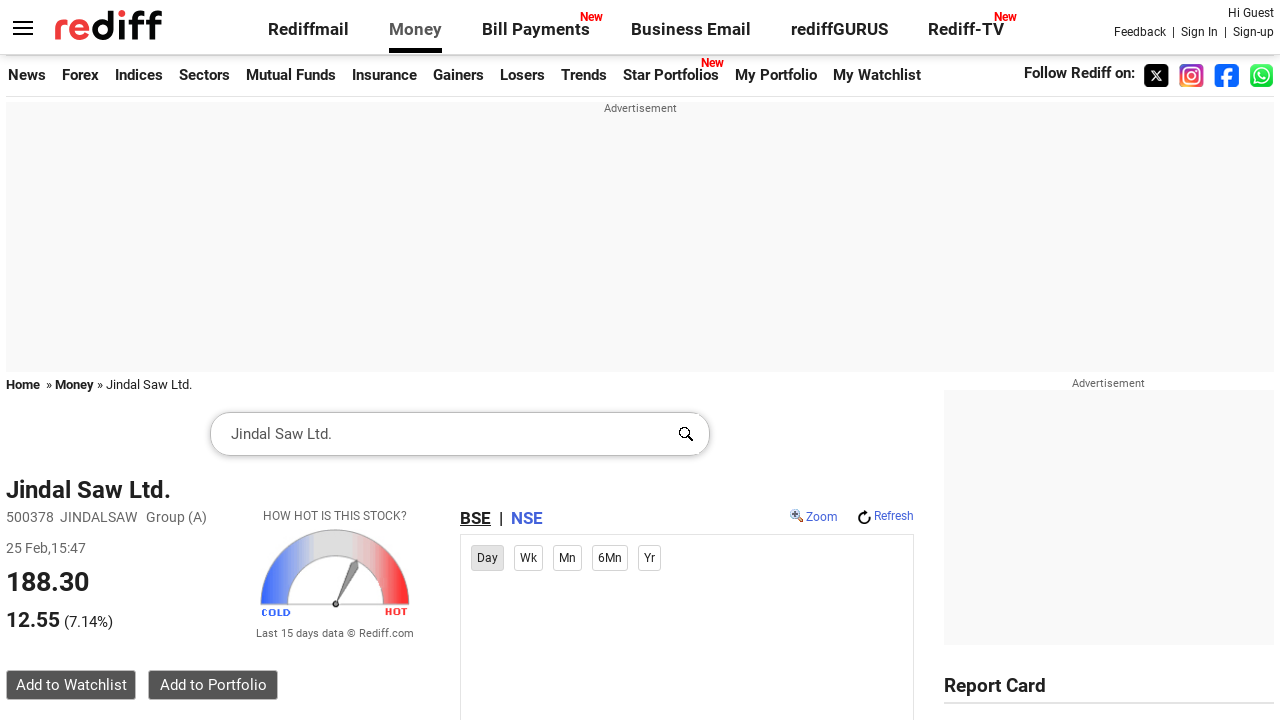

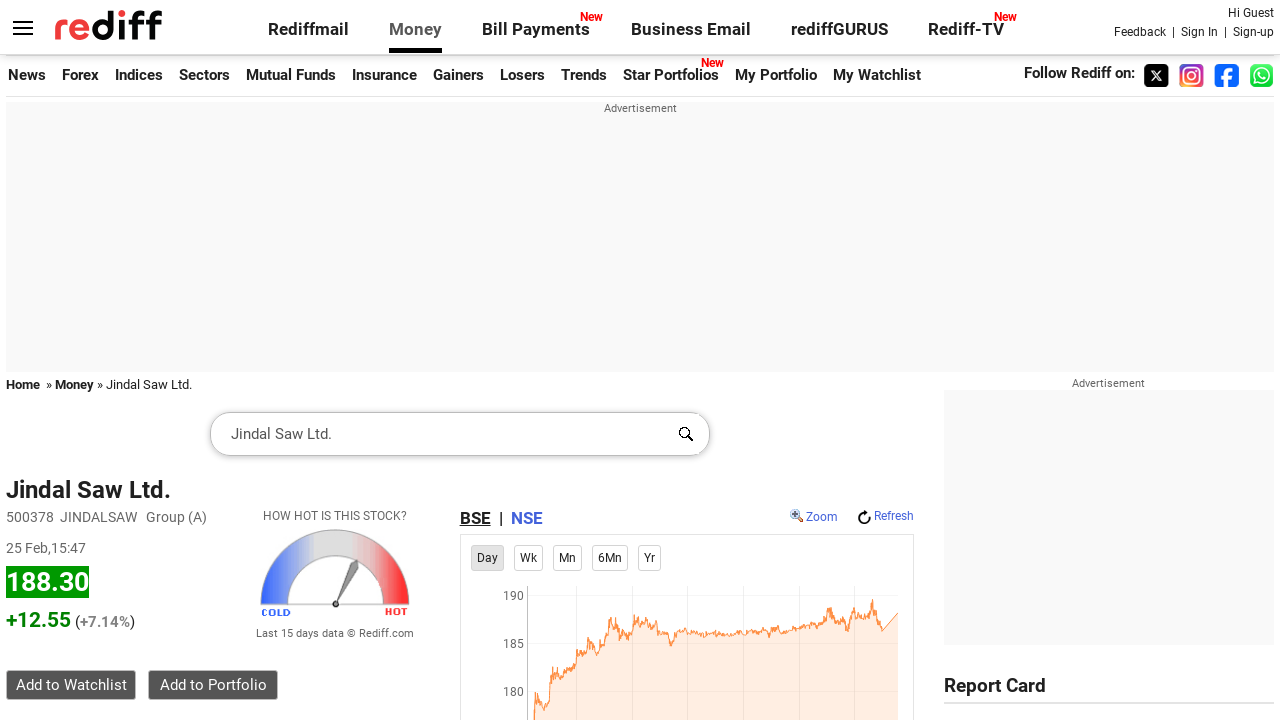